Tests a registration form by filling in first name, last name, and address fields on a demo automation testing site.

Starting URL: https://demo.automationtesting.in/Register.html

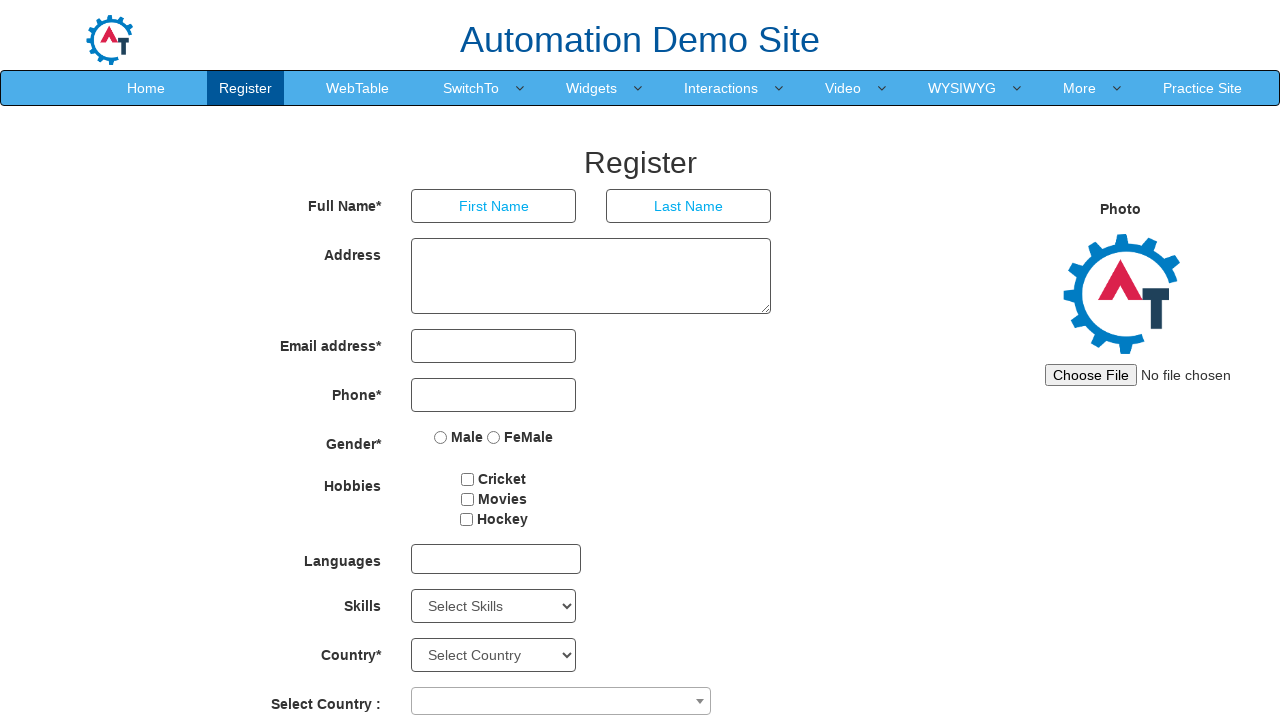

Filled first name field with 'Saurabh' on input[placeholder='First Name']
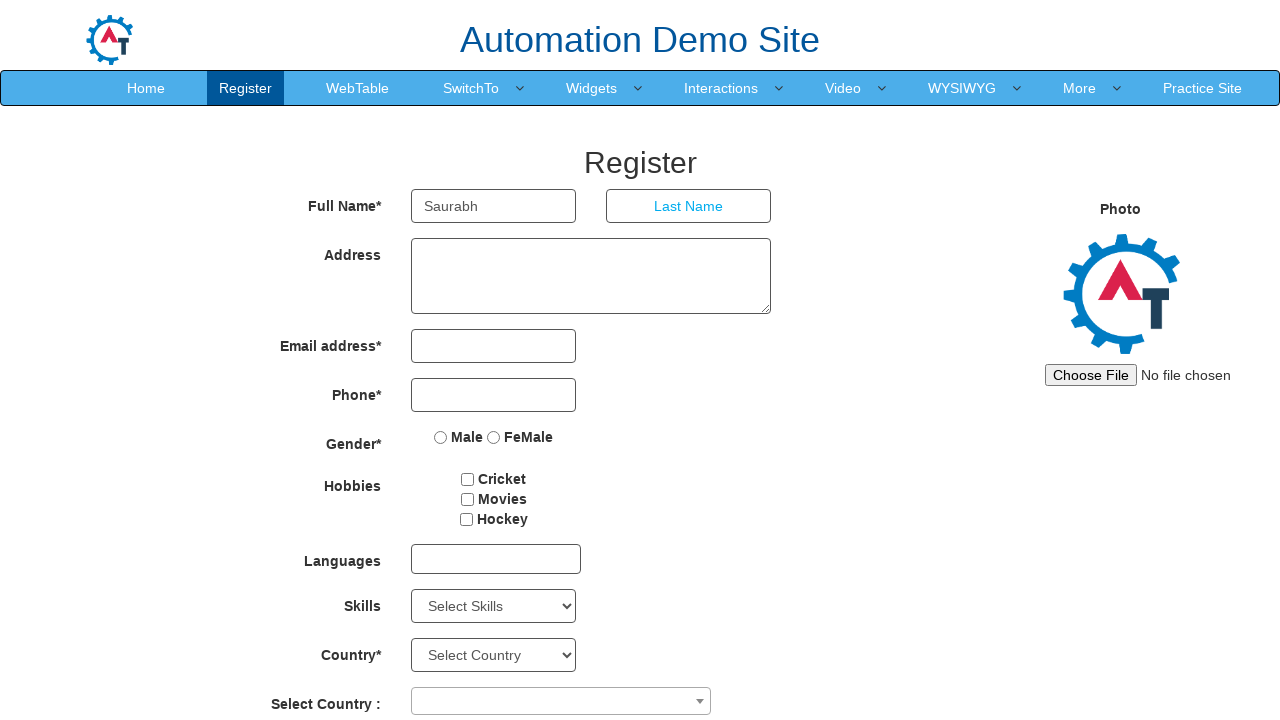

Filled last name field with 'Yadav' on input[placeholder='Last Name']
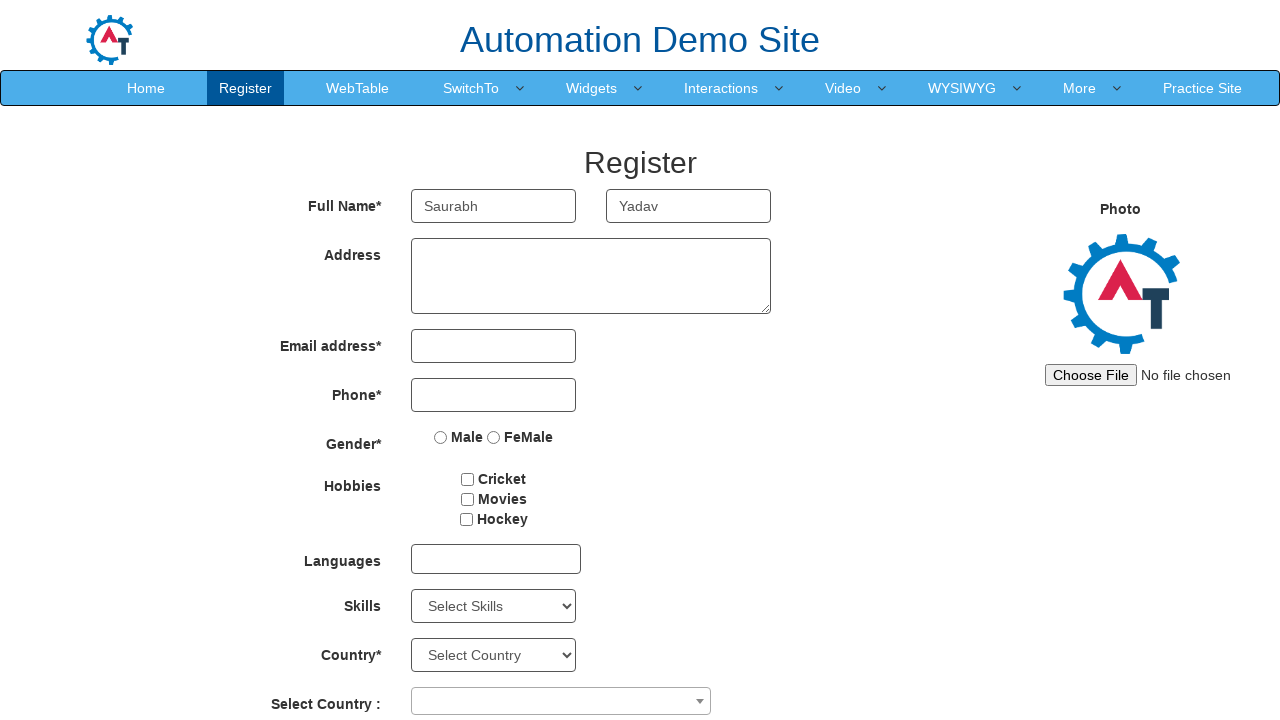

Filled address field with 'kerakat jaunpur' on textarea[ng-model='Adress']
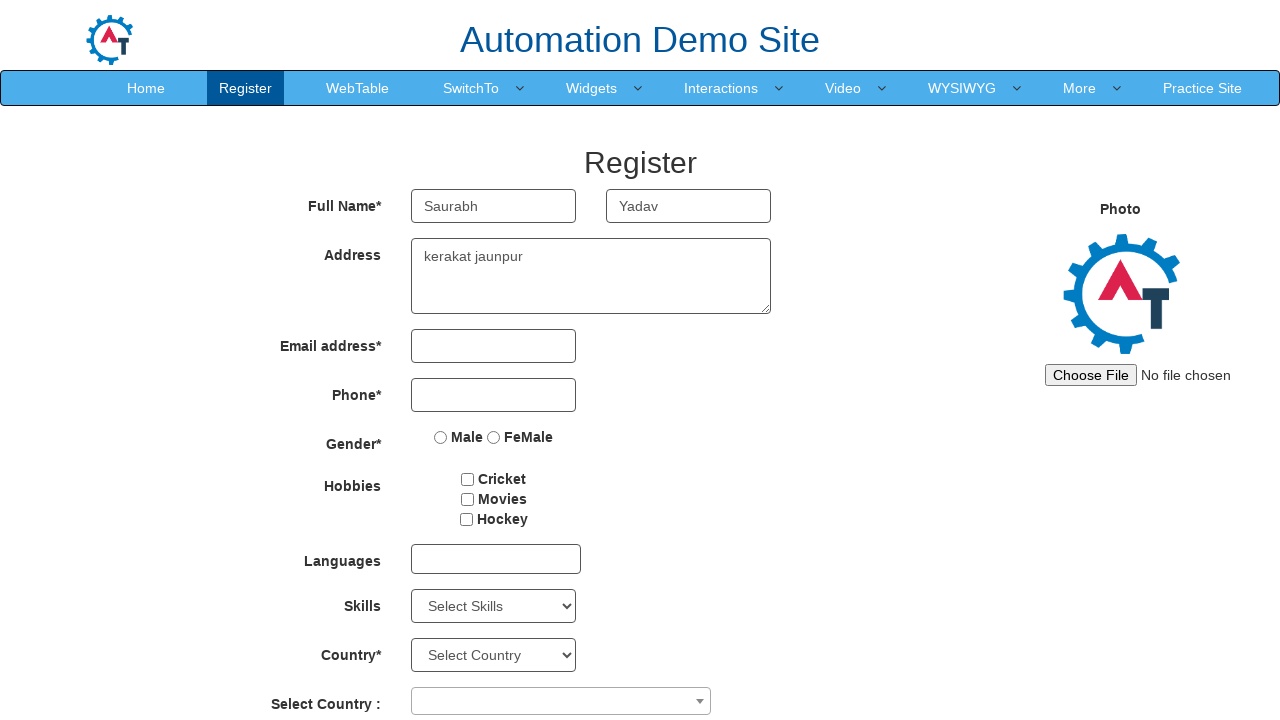

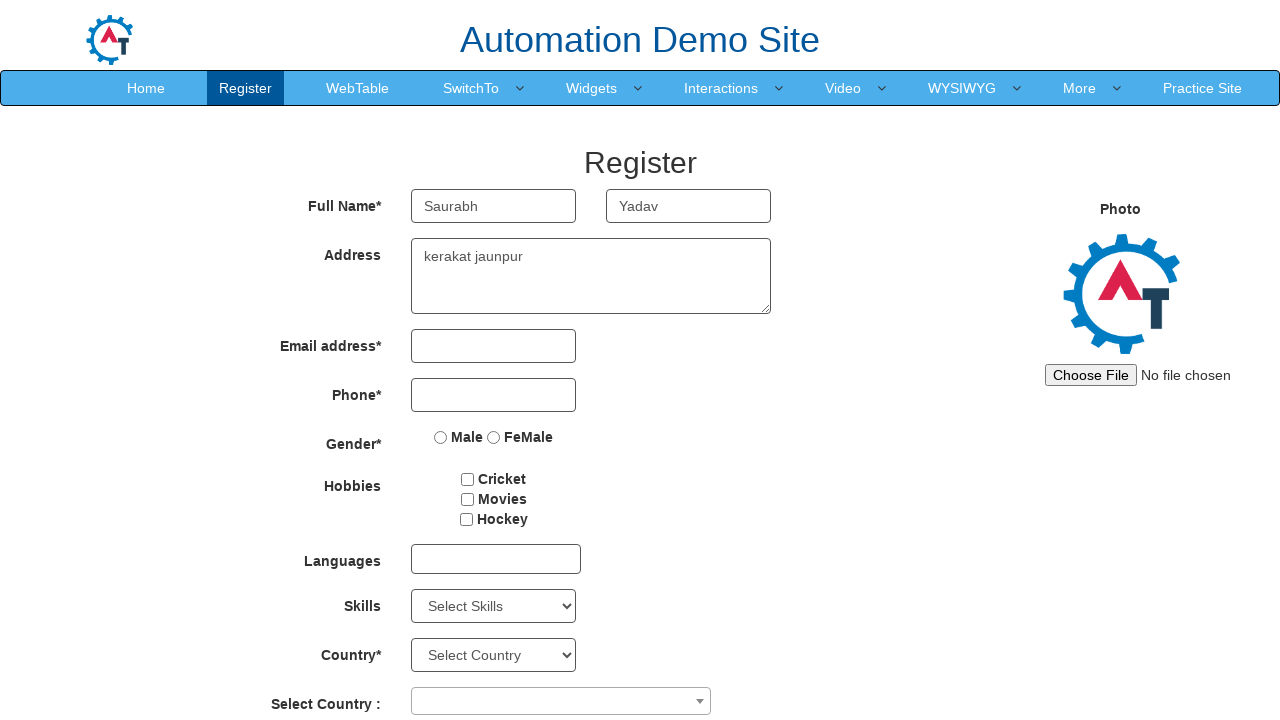